Tests empty submission validation for education details form

Starting URL: https://yonda.uz/register/repetitor

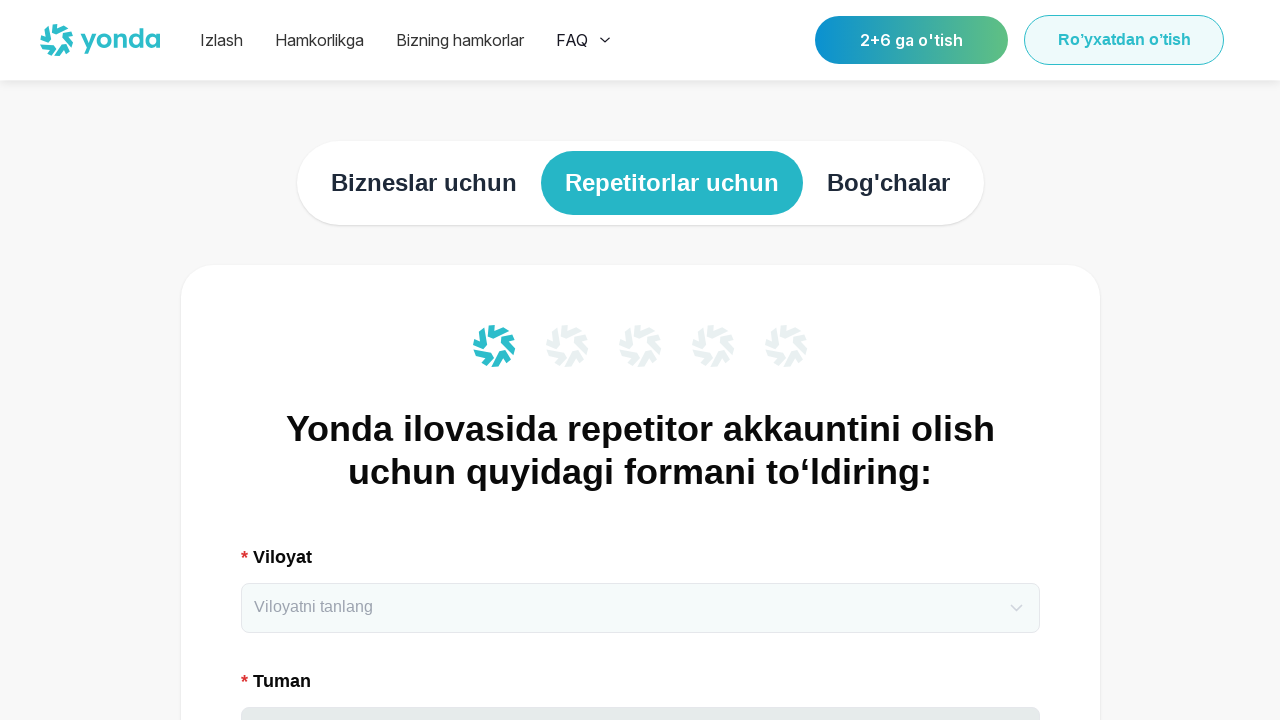

Located submit button 'Davom etish' (Continue)
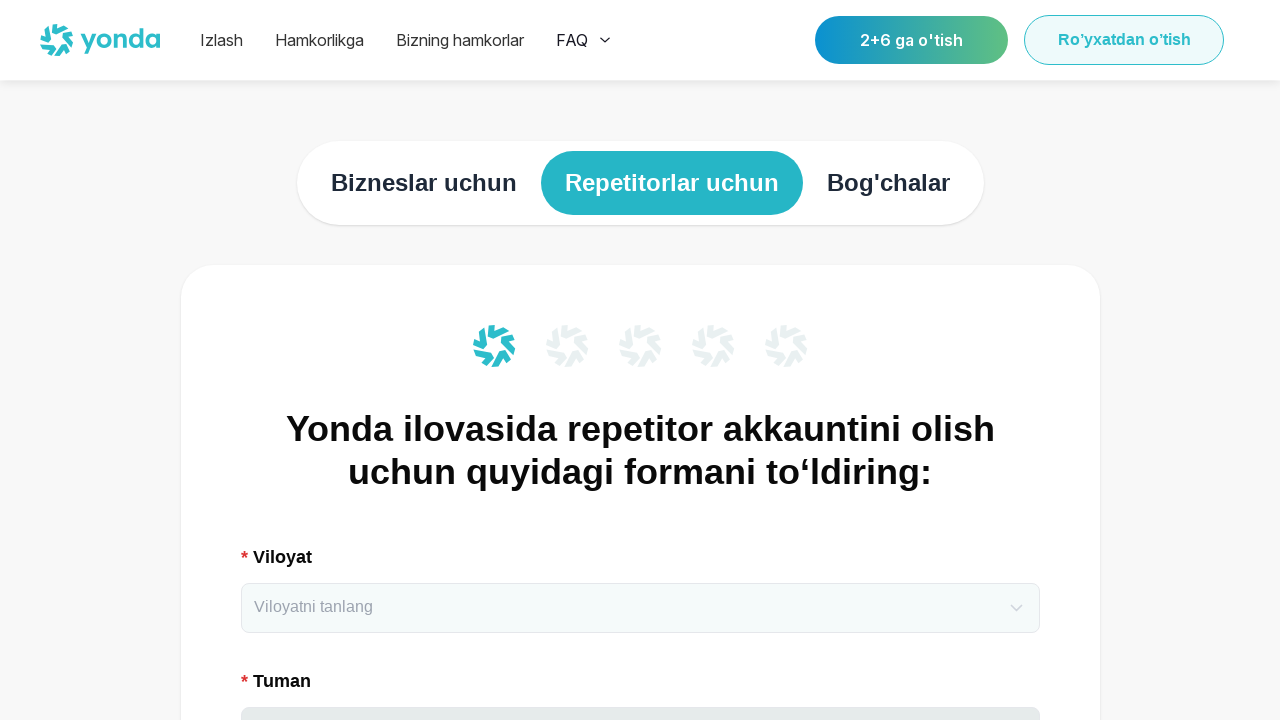

Scrolled submit button into center view
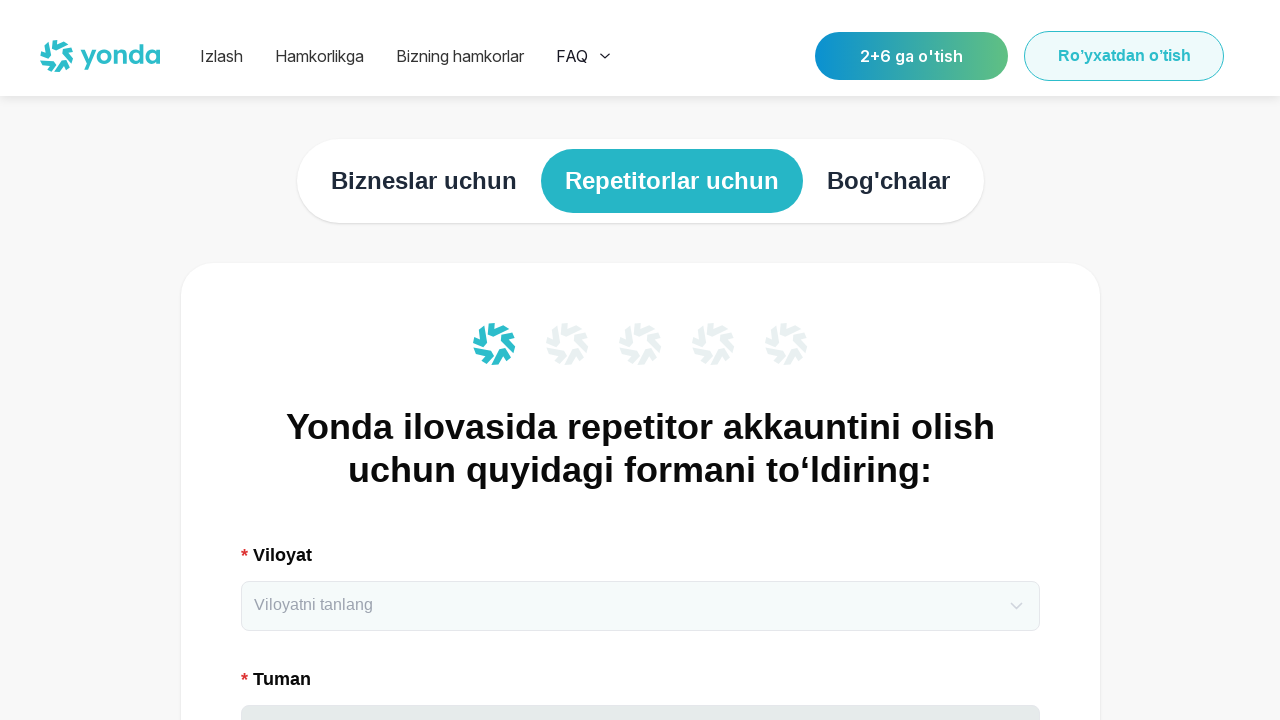

Clicked submit button without filling education details form at (640, 360) on xpath=//button[.//span[text()='Davom etish']]
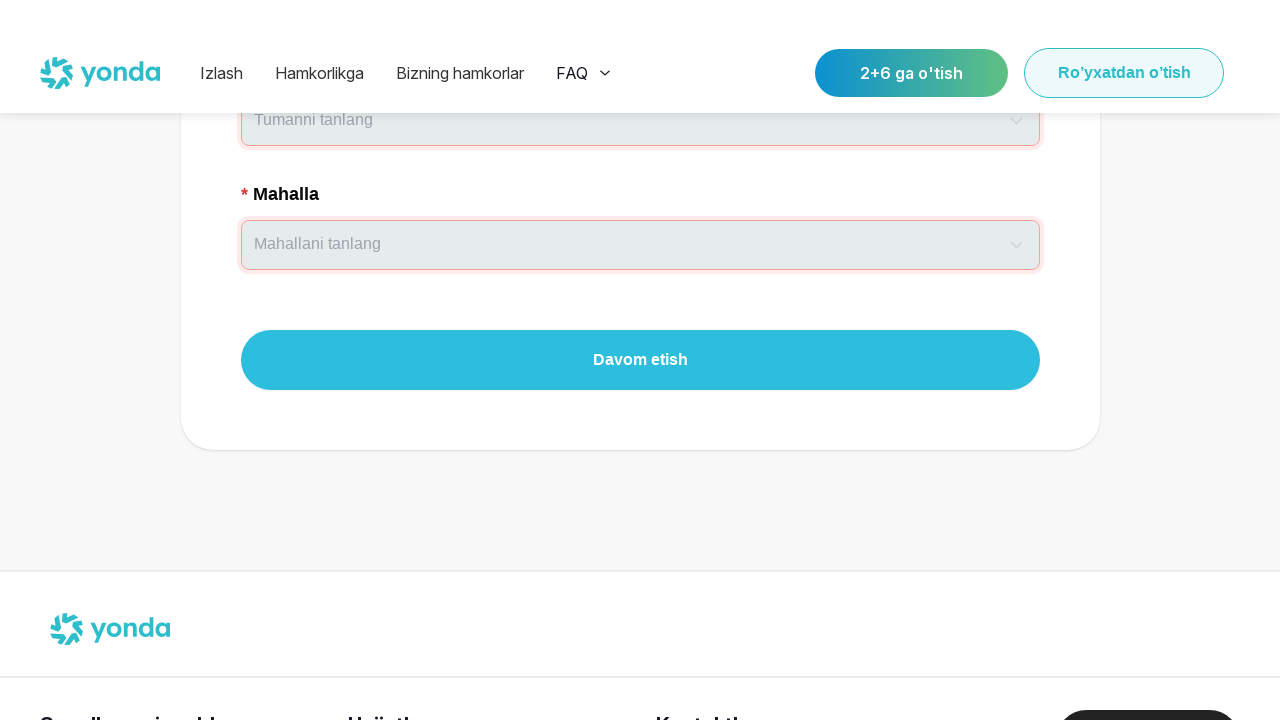

Waited for validation errors to appear
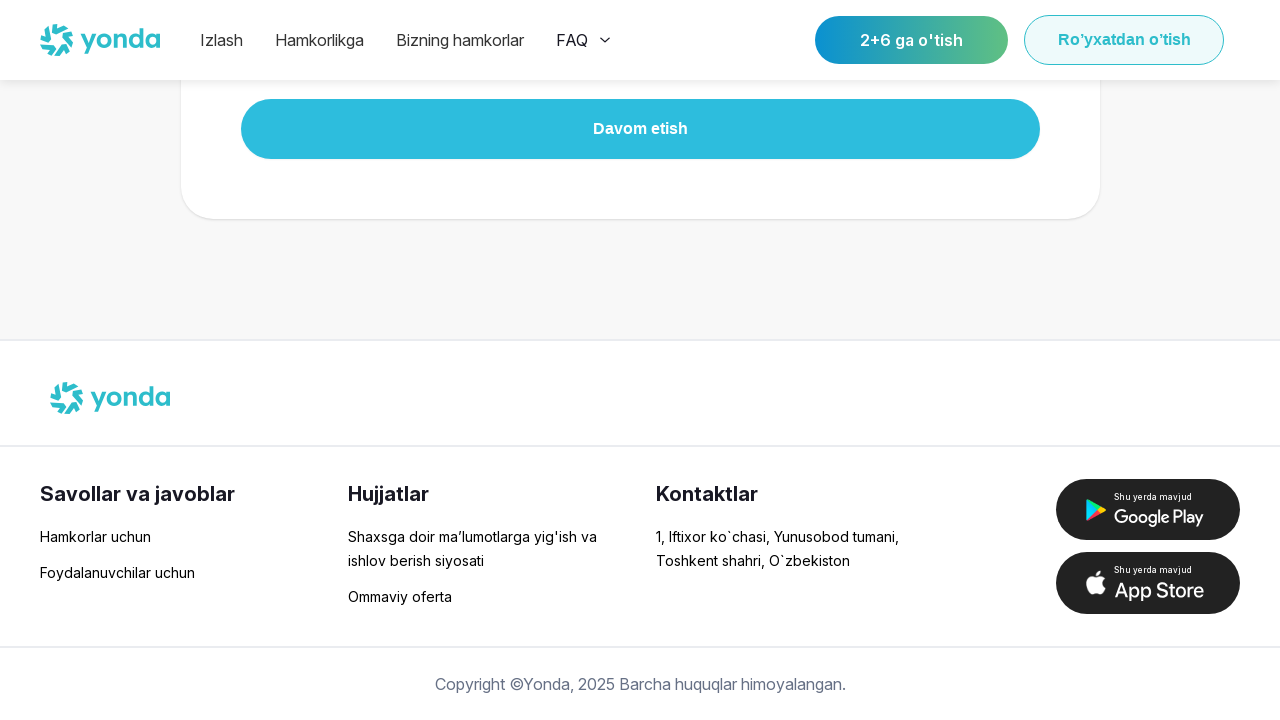

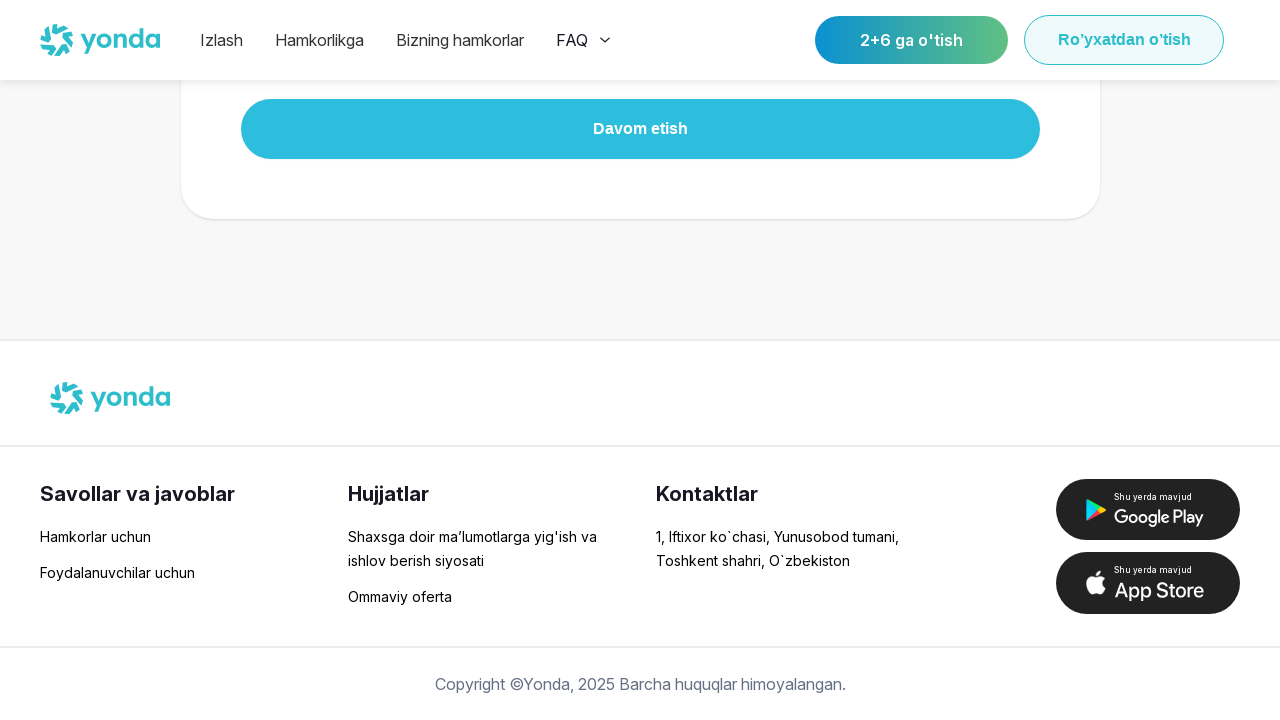